Automates the Higher Lower game by selecting classic mode and extracting term keywords for comparison

Starting URL: http://www.higherlowergame.com/

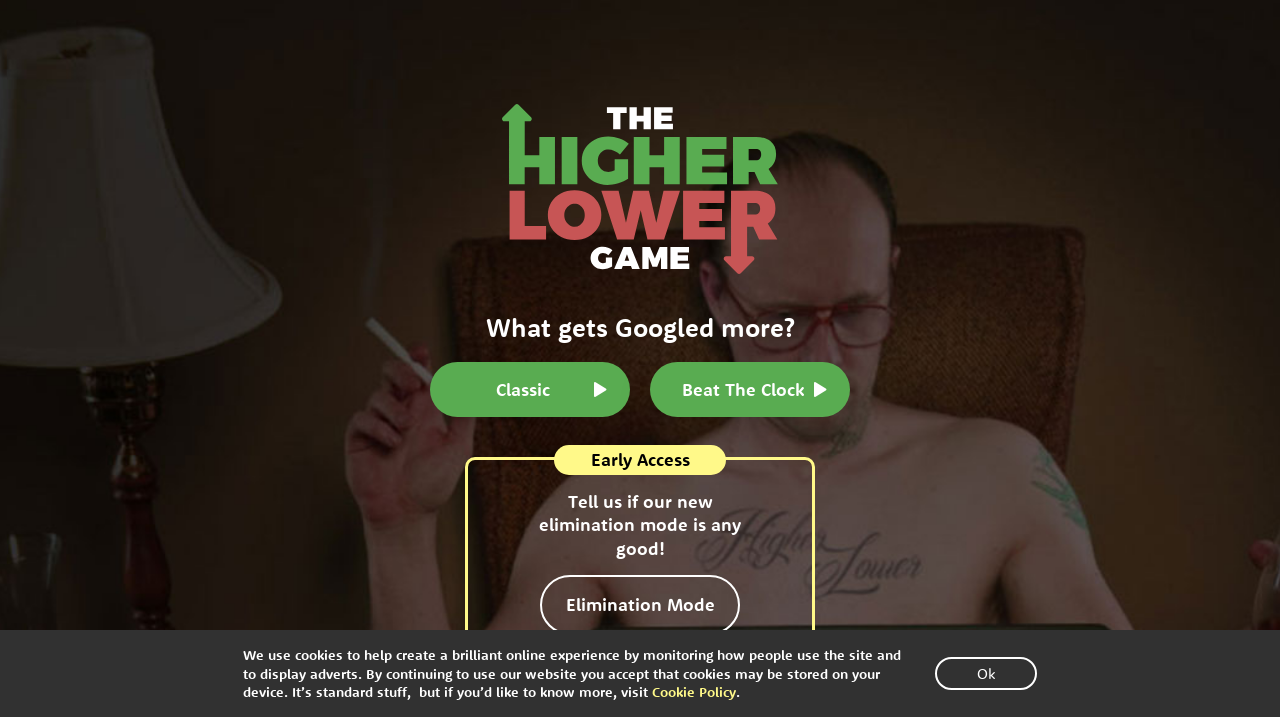

Clicked Classic mode button to start the game at (530, 389) on button:has-text('Classic')
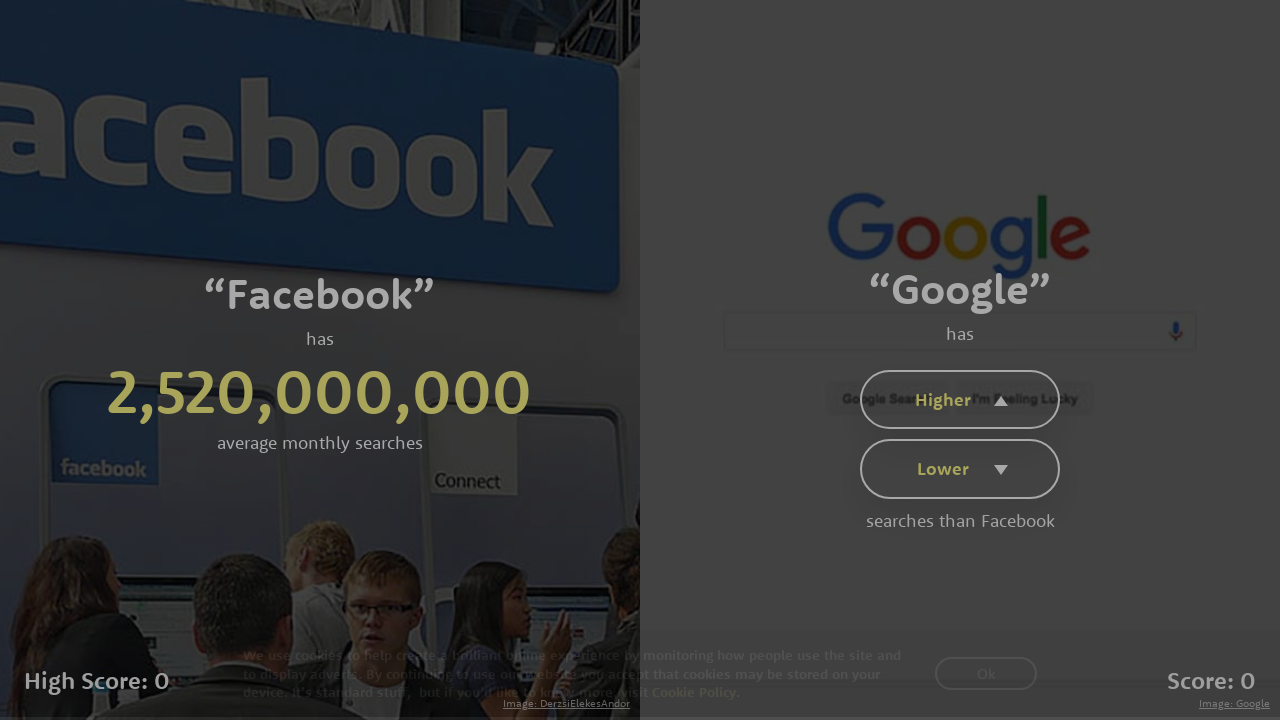

Game loaded and term keywords appeared
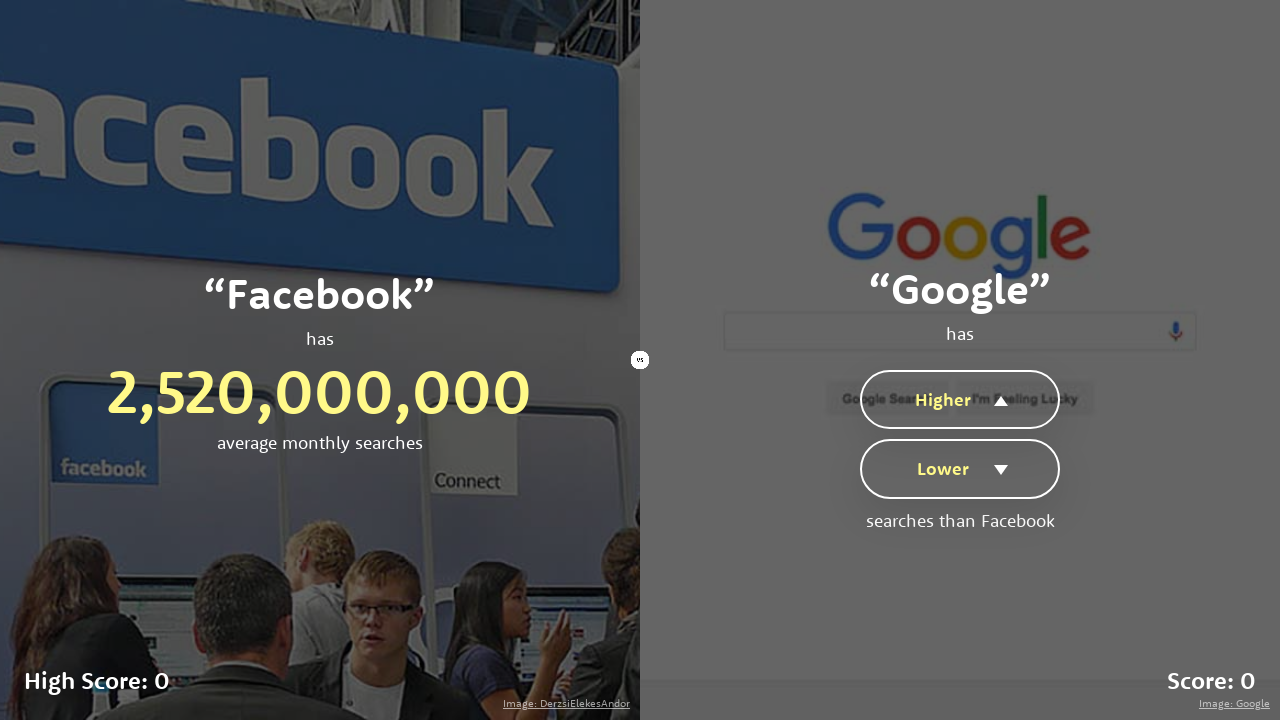

Extracted two term keywords for comparison
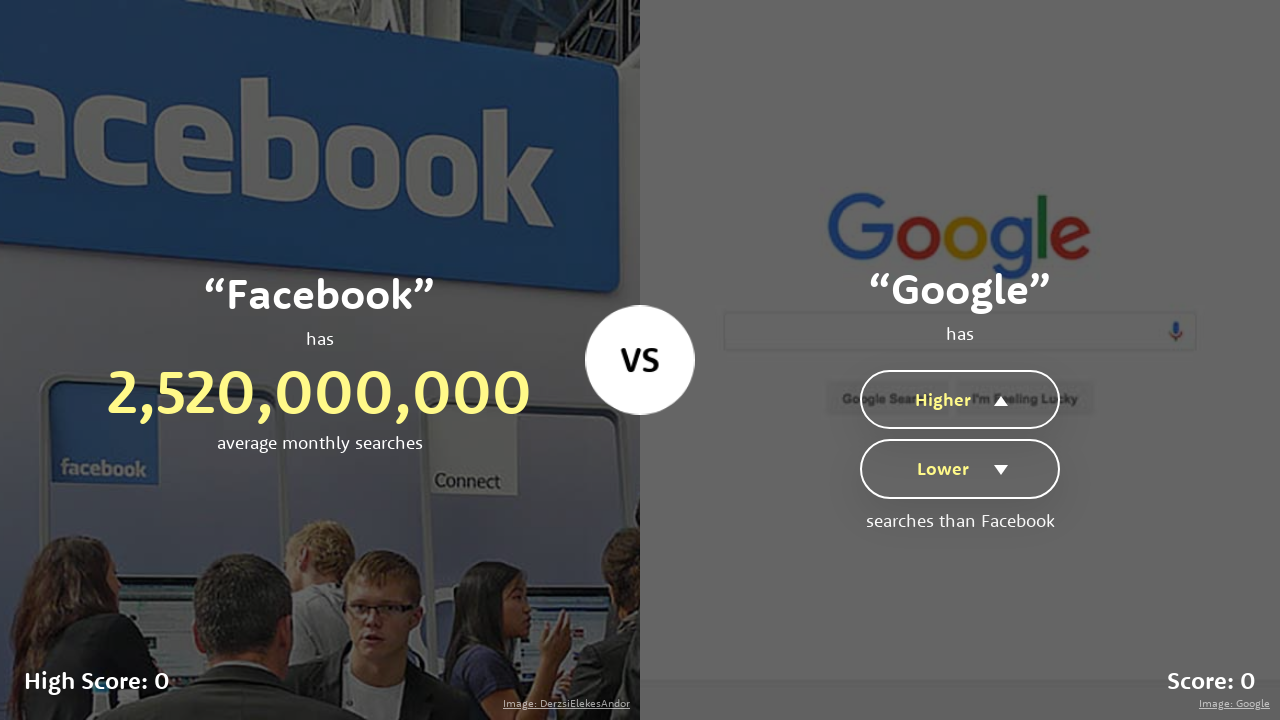

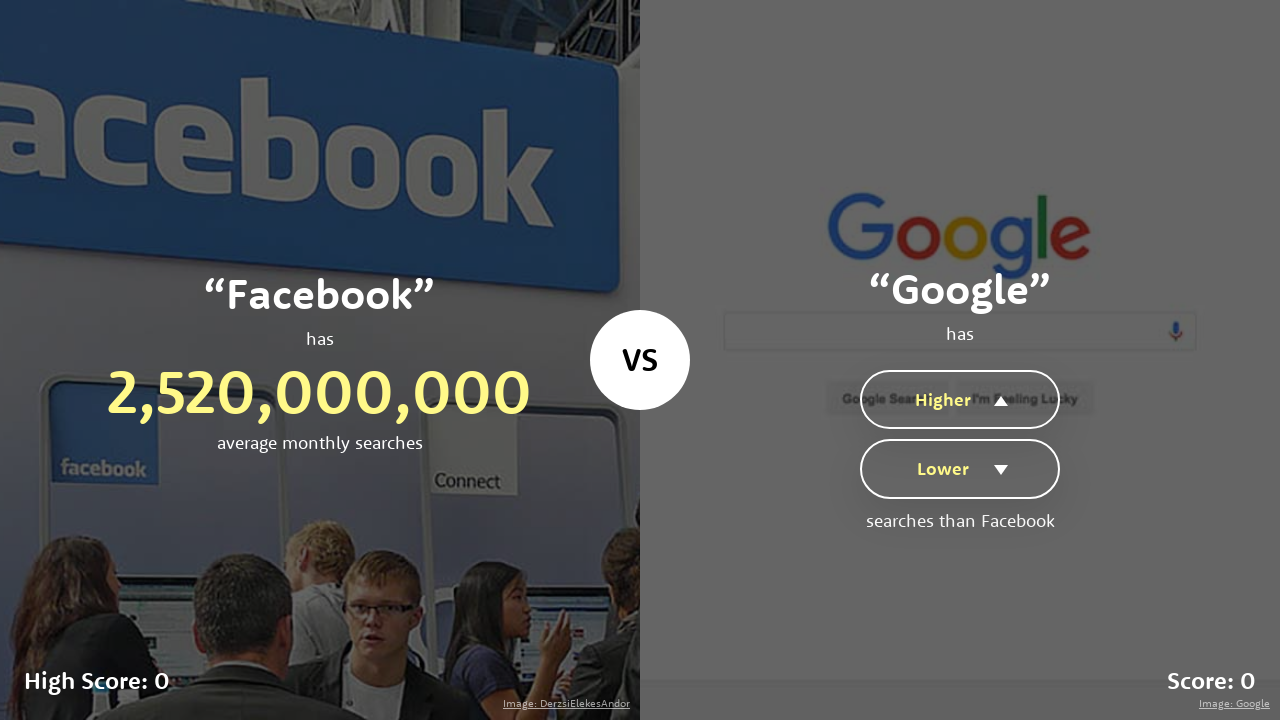